Tests drag and drop functionality by dragging an element to a specific offset position on the page.

Starting URL: https://demoqa.com/dragabble

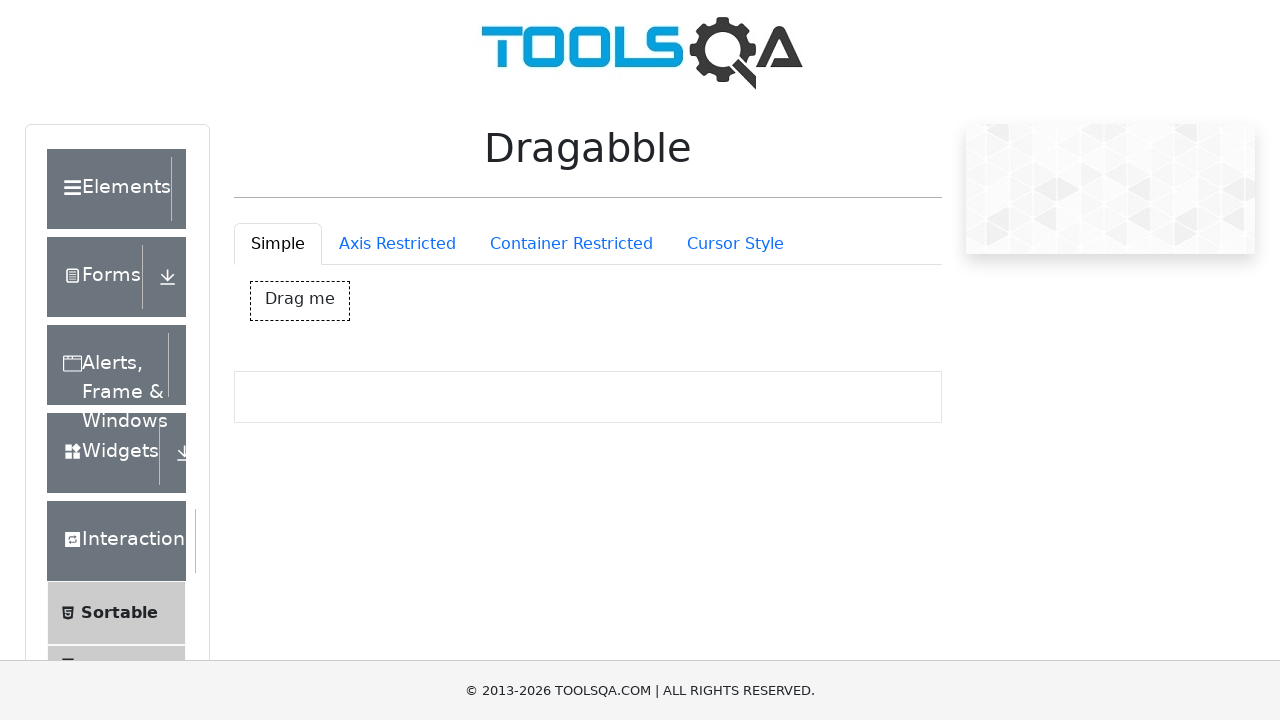

Waited for 'Drag me' element to be visible
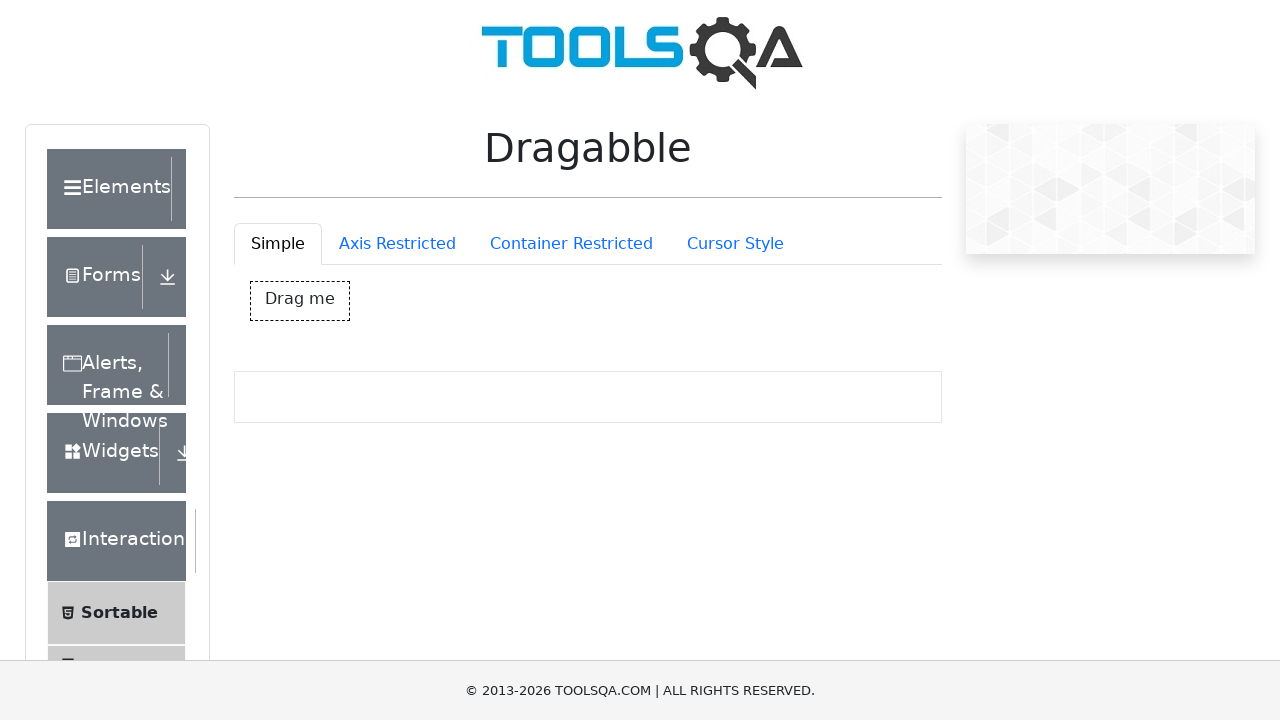

Retrieved bounding box of draggable element
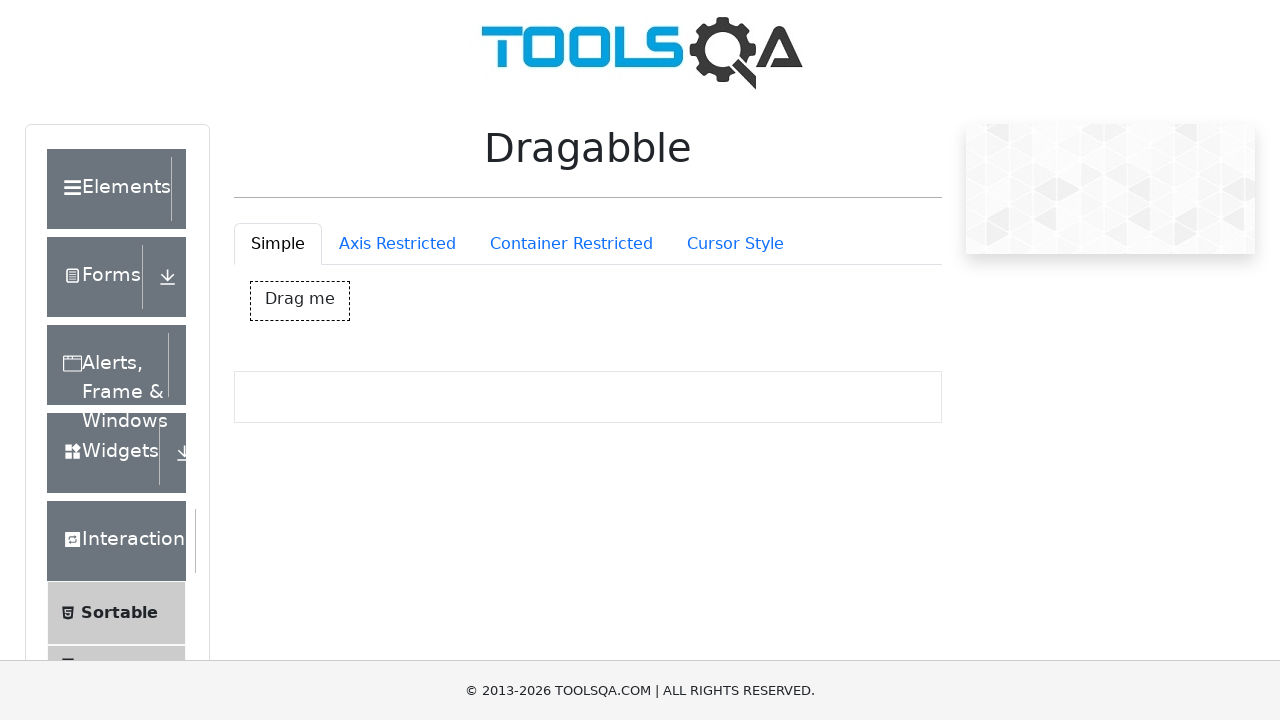

Moved mouse to center of draggable element at (300, 301)
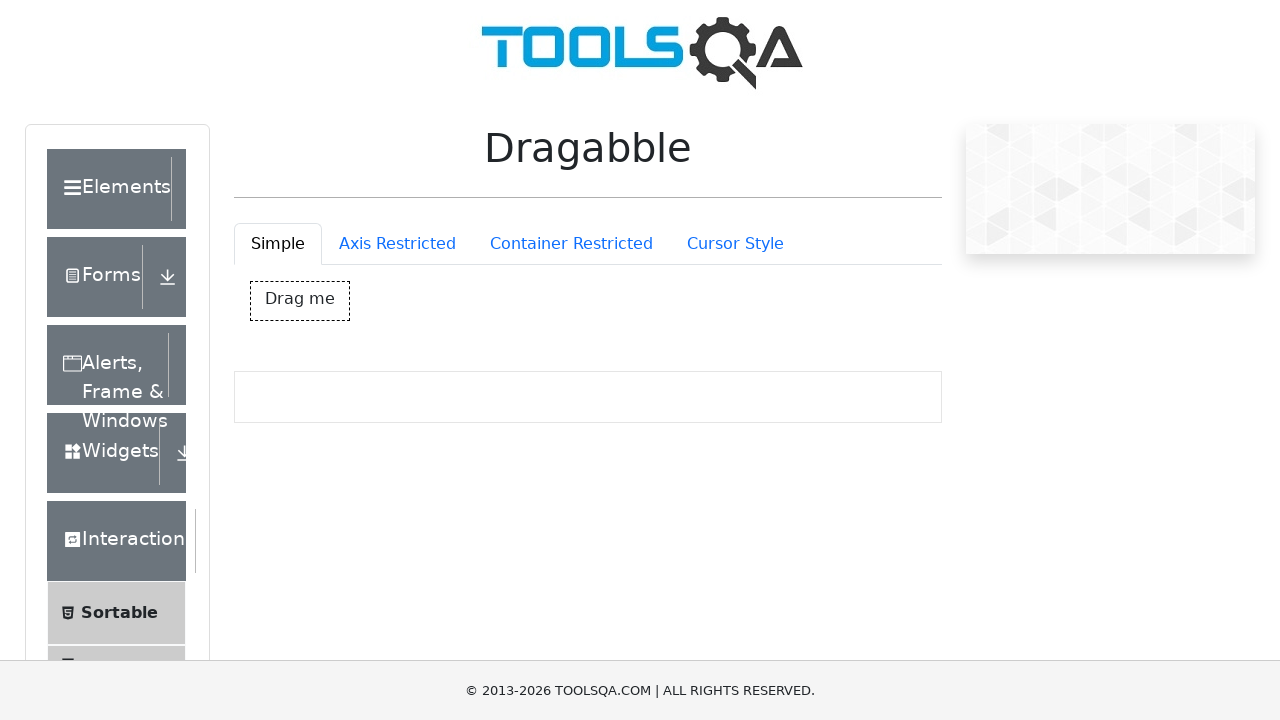

Pressed mouse button down to start drag at (300, 301)
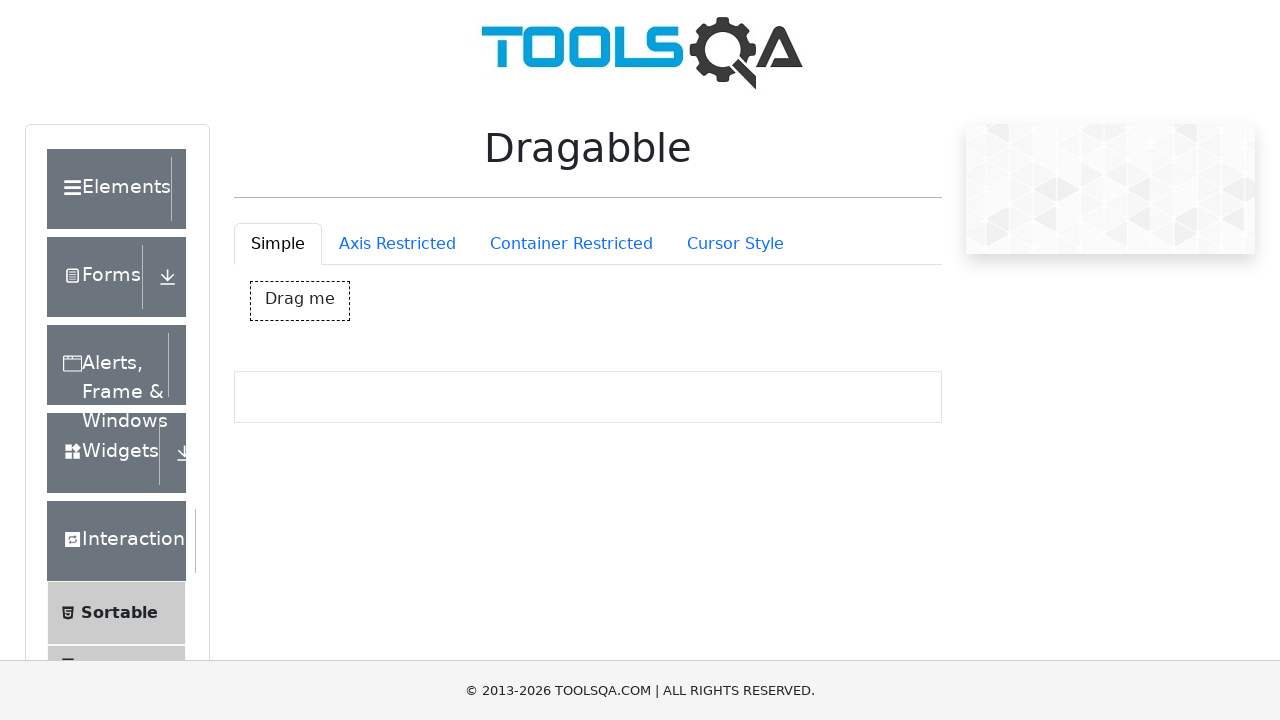

Dragged element by offset (417, 296) at (717, 597)
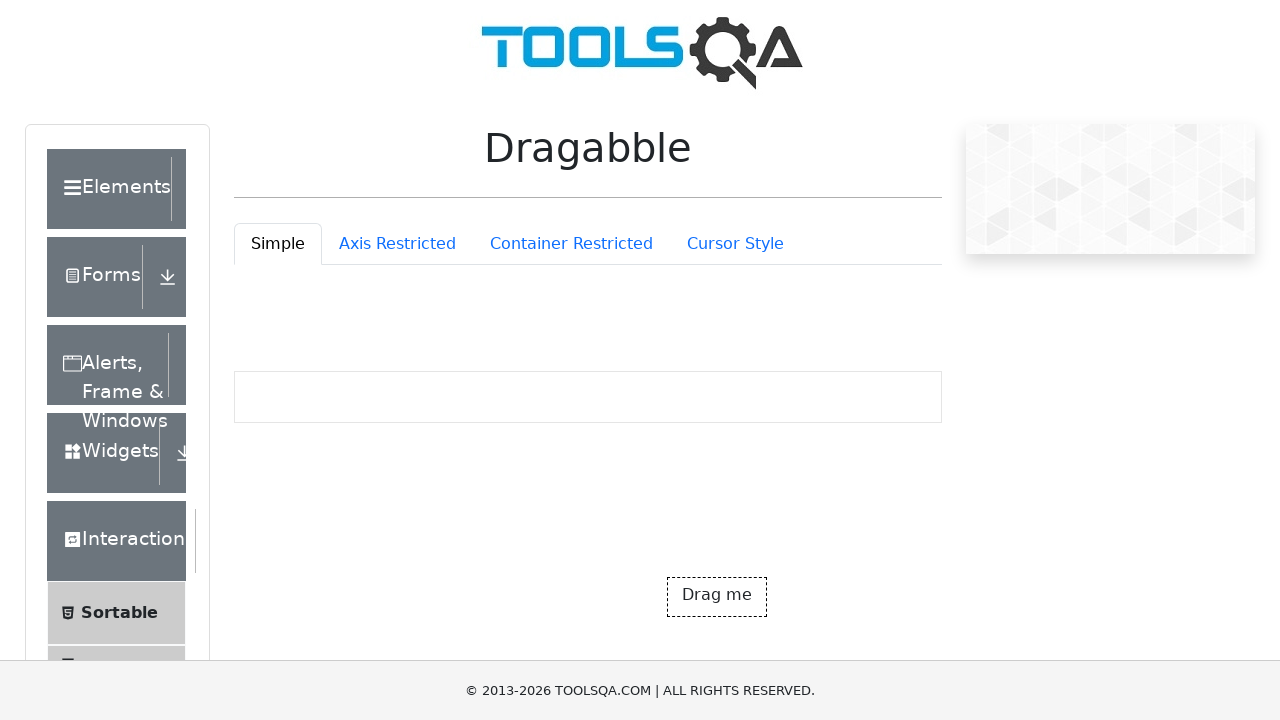

Released mouse button to complete drag and drop at (717, 597)
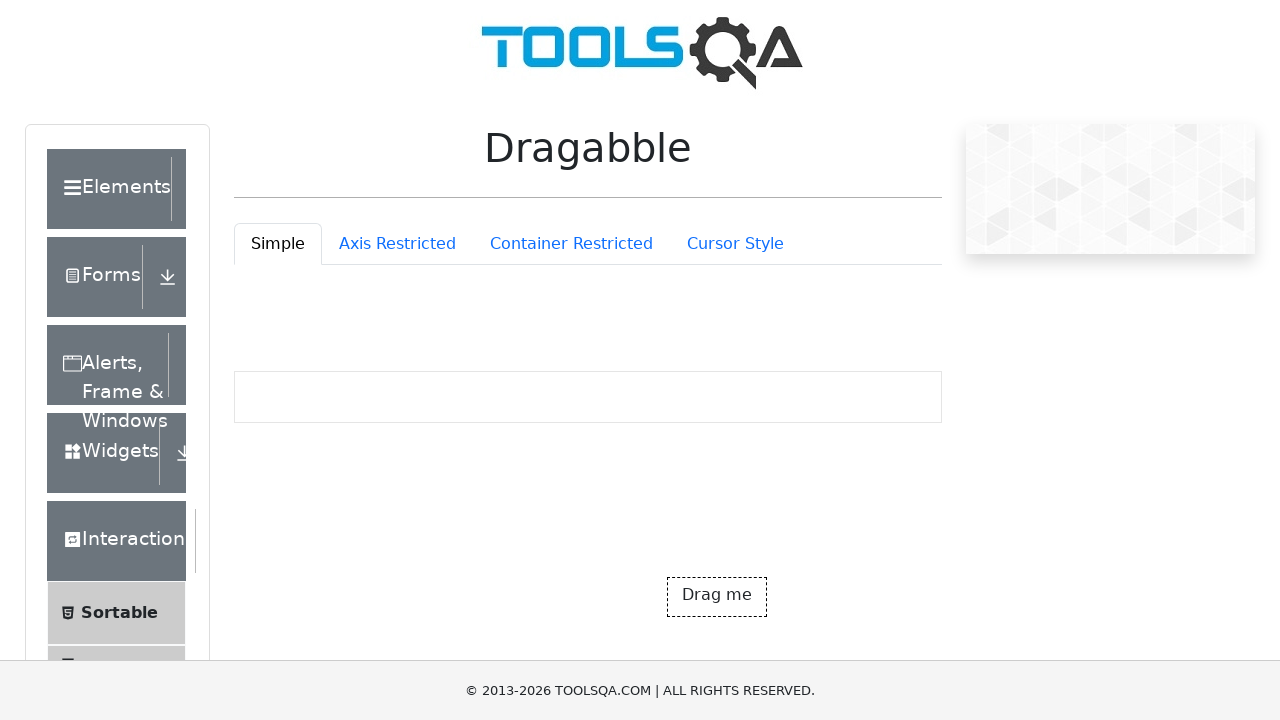

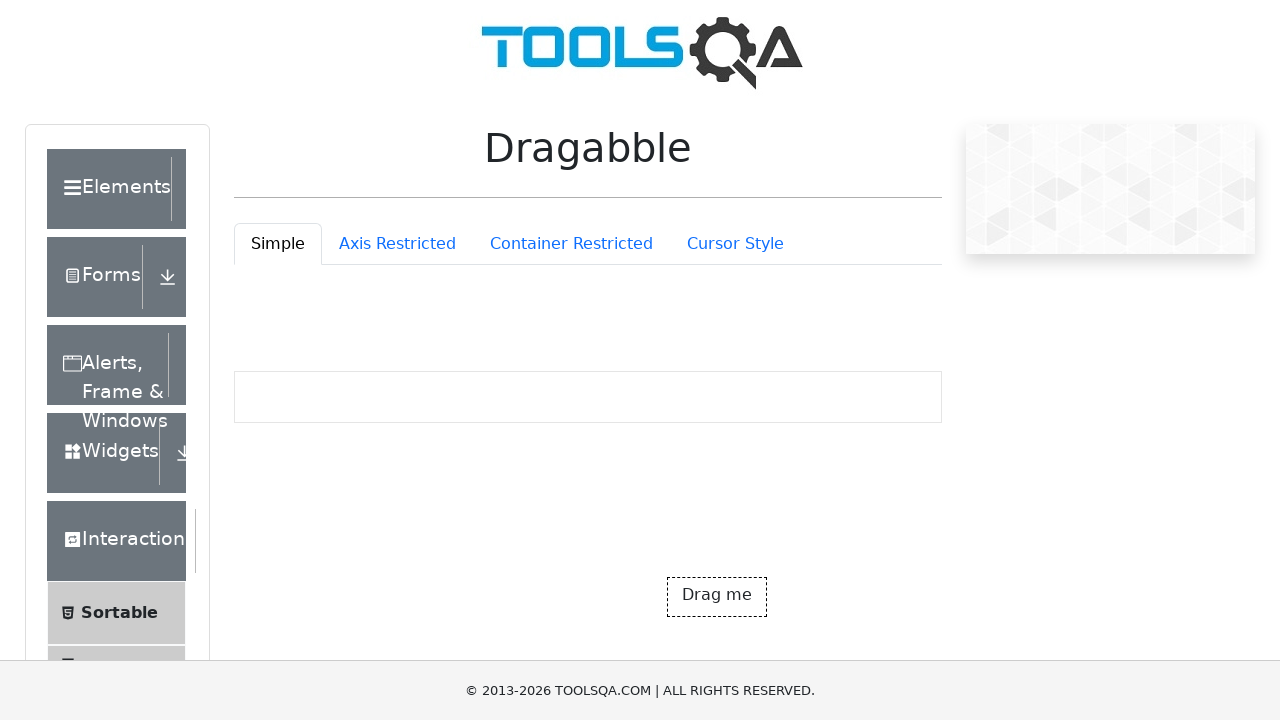